Navigates to a simple form page and clicks the submit button

Starting URL: https://suninjuly.github.io/simple_form_find_task.html

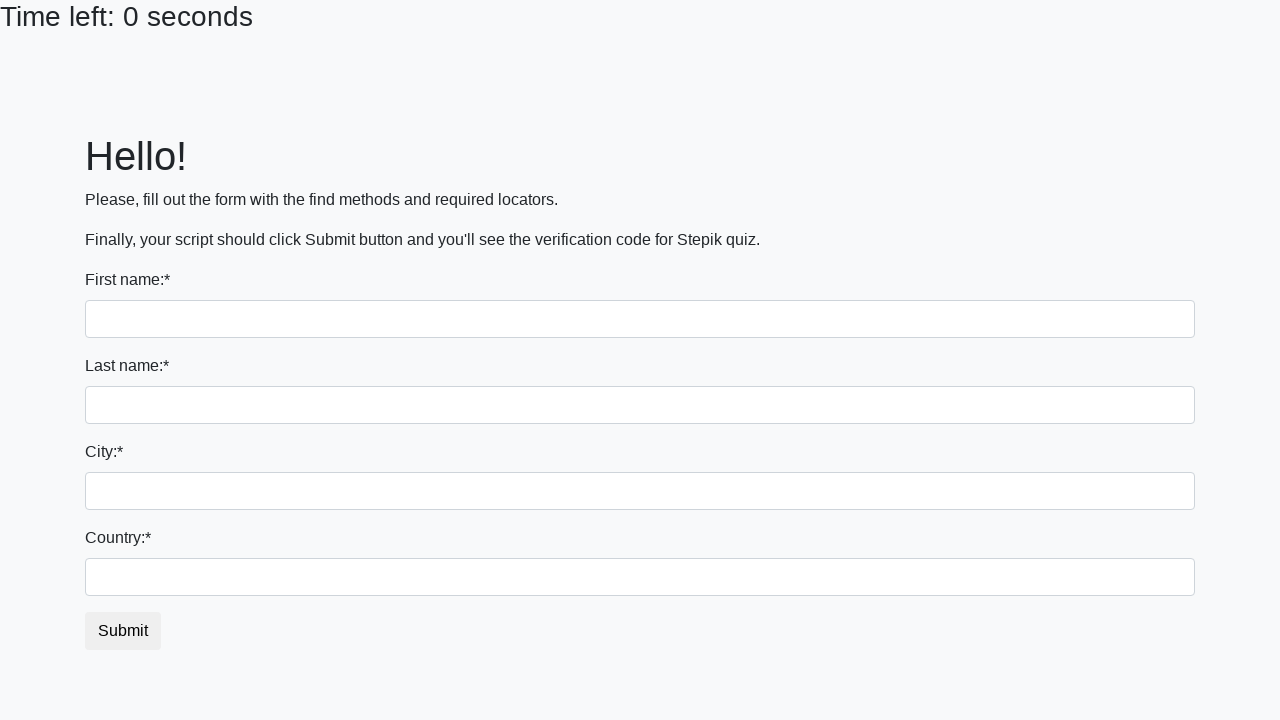

Navigated to simple form page
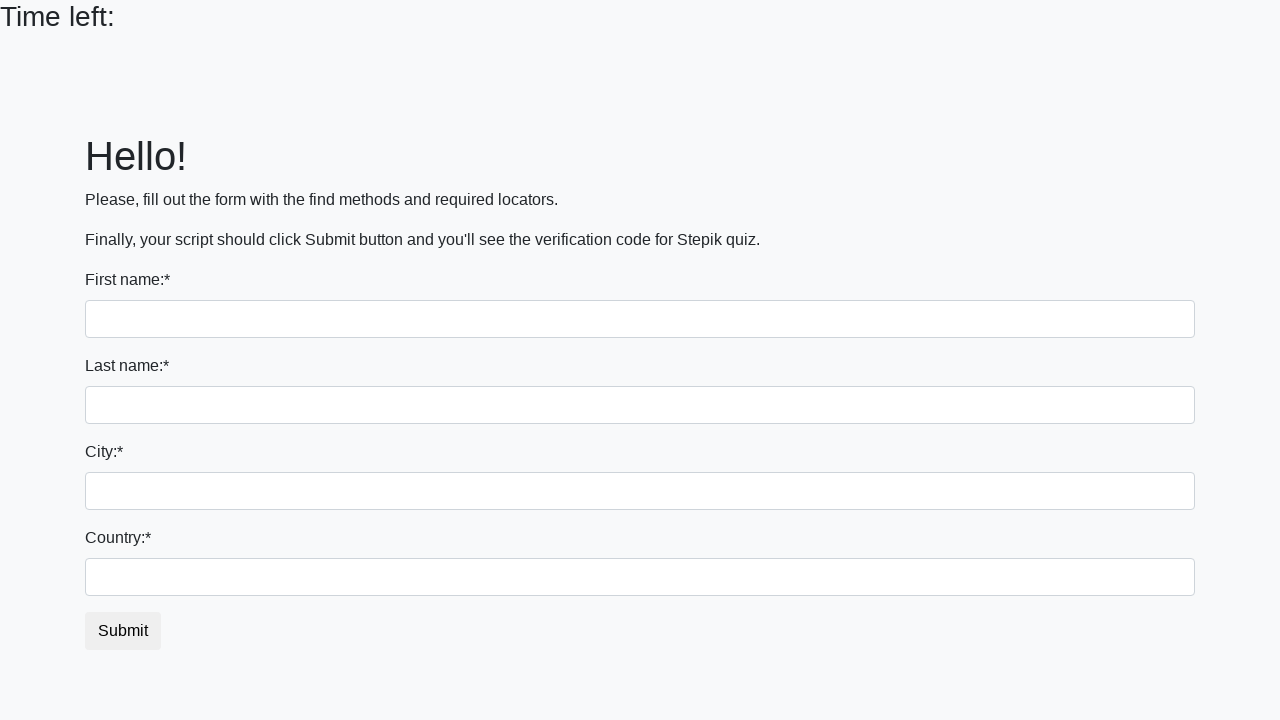

Clicked the submit button at (123, 631) on #submit_button
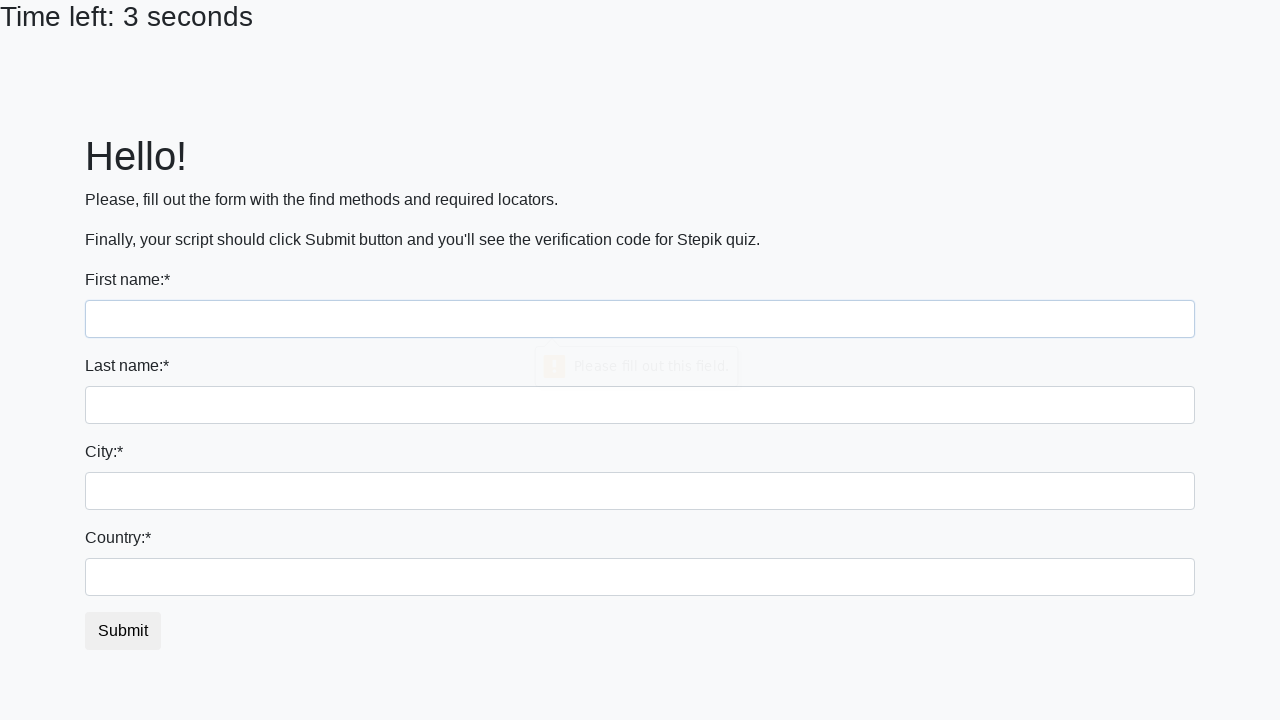

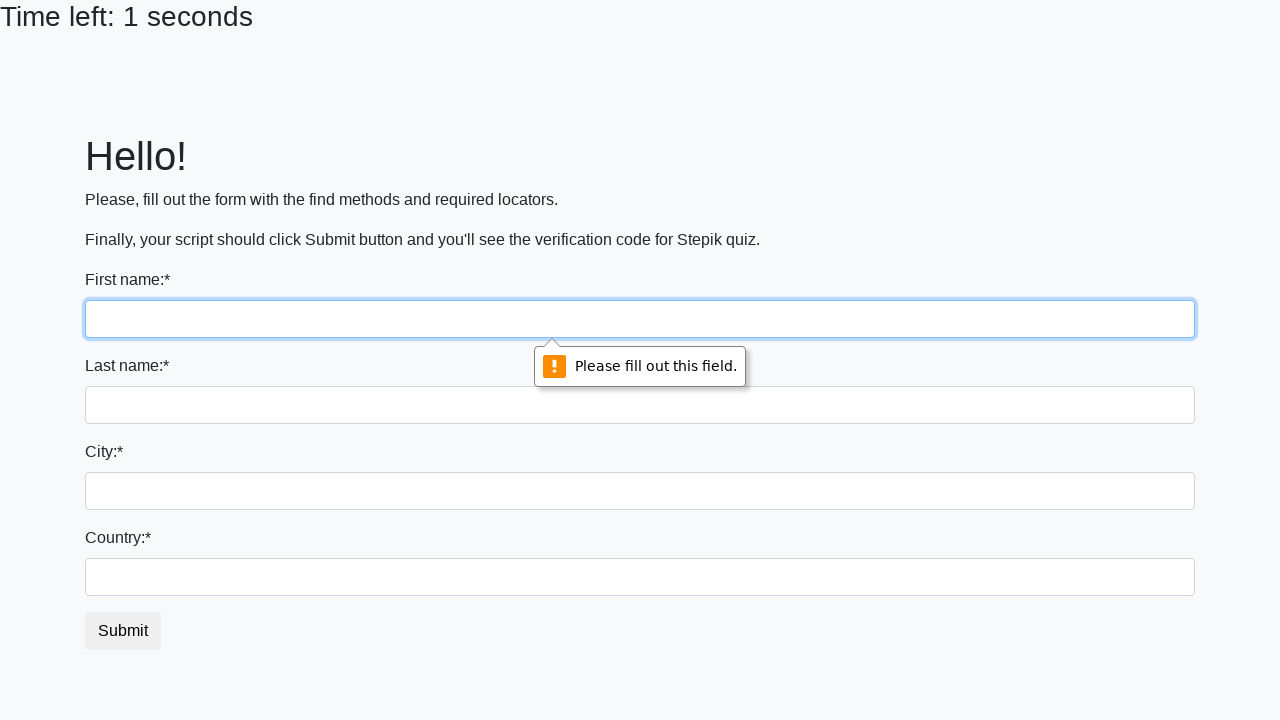